Tests adding todo items to the list by filling the input and pressing Enter, then verifying the items appear in the list

Starting URL: https://demo.playwright.dev/todomvc

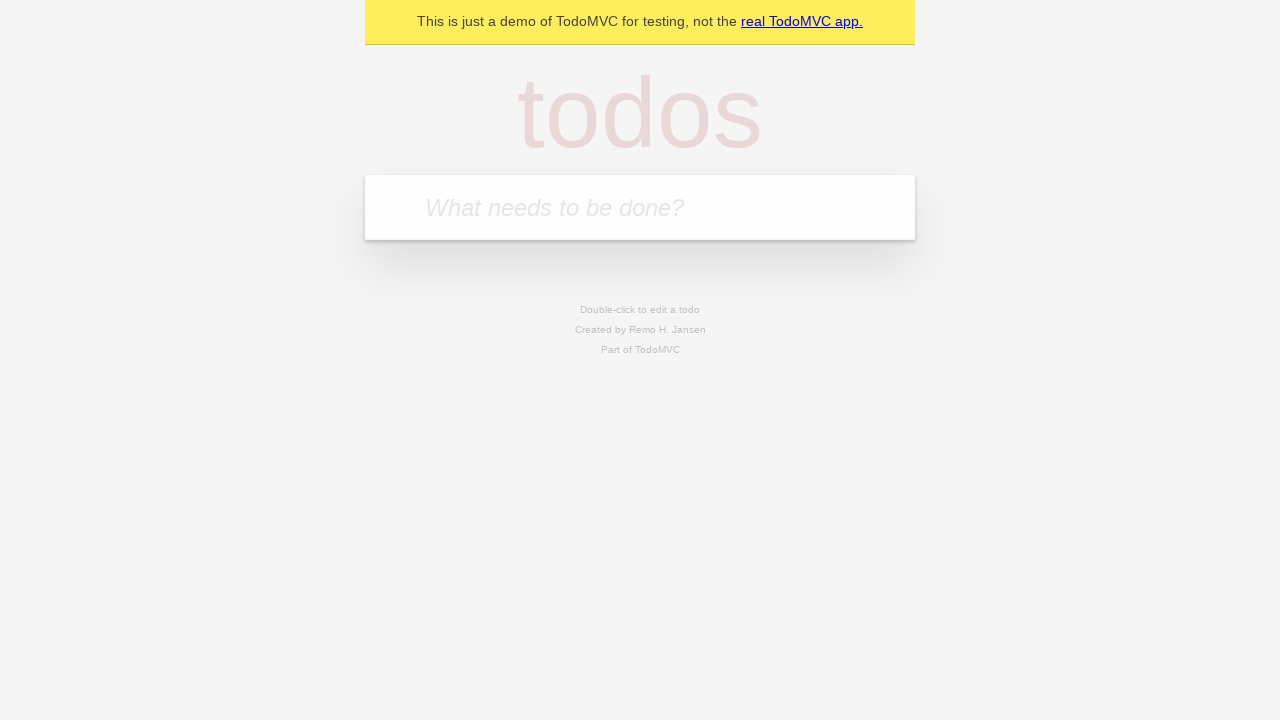

Filled todo input with 'buy some cheese' on internal:attr=[placeholder="What needs to be done?"i]
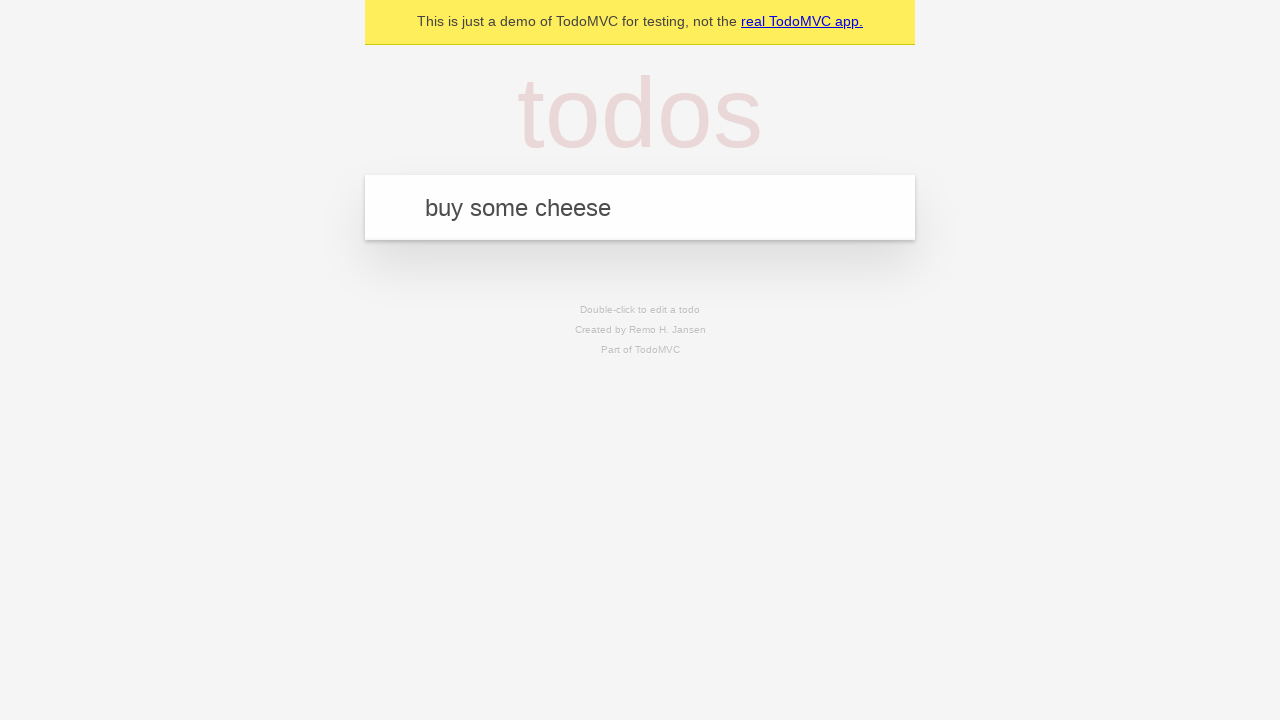

Pressed Enter to add first todo item on internal:attr=[placeholder="What needs to be done?"i]
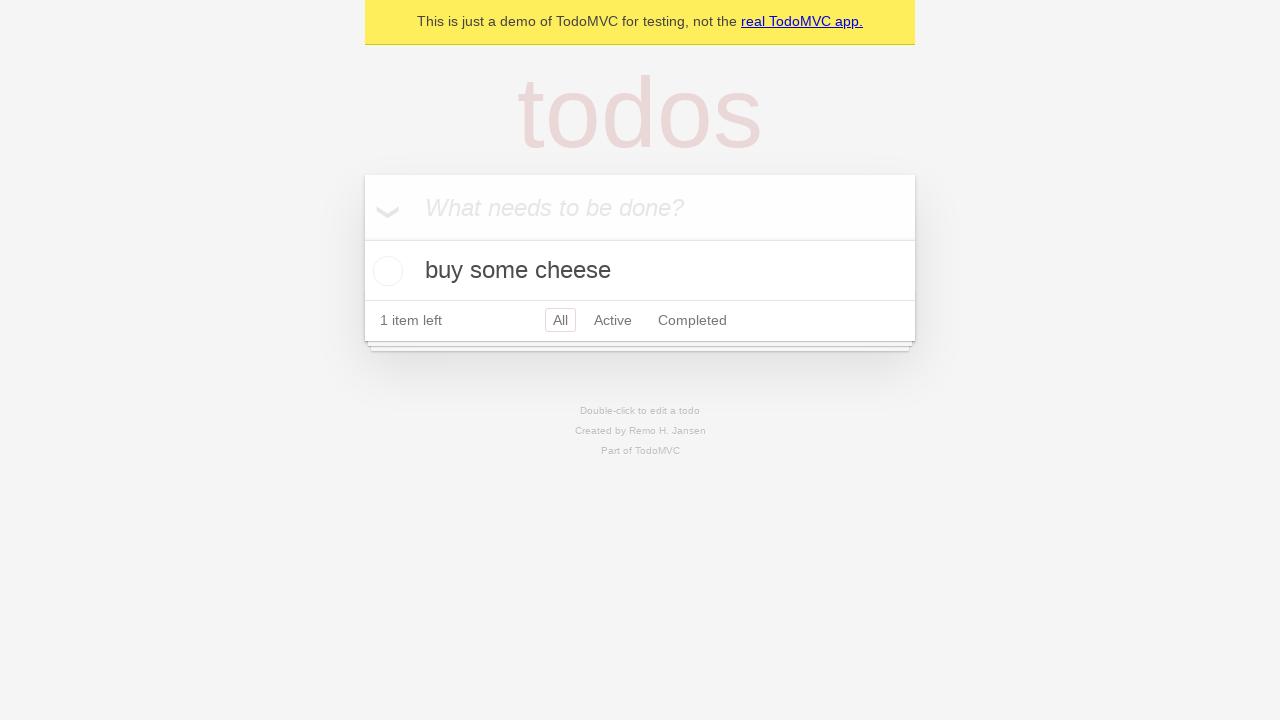

Filled todo input with 'feed the cat' on internal:attr=[placeholder="What needs to be done?"i]
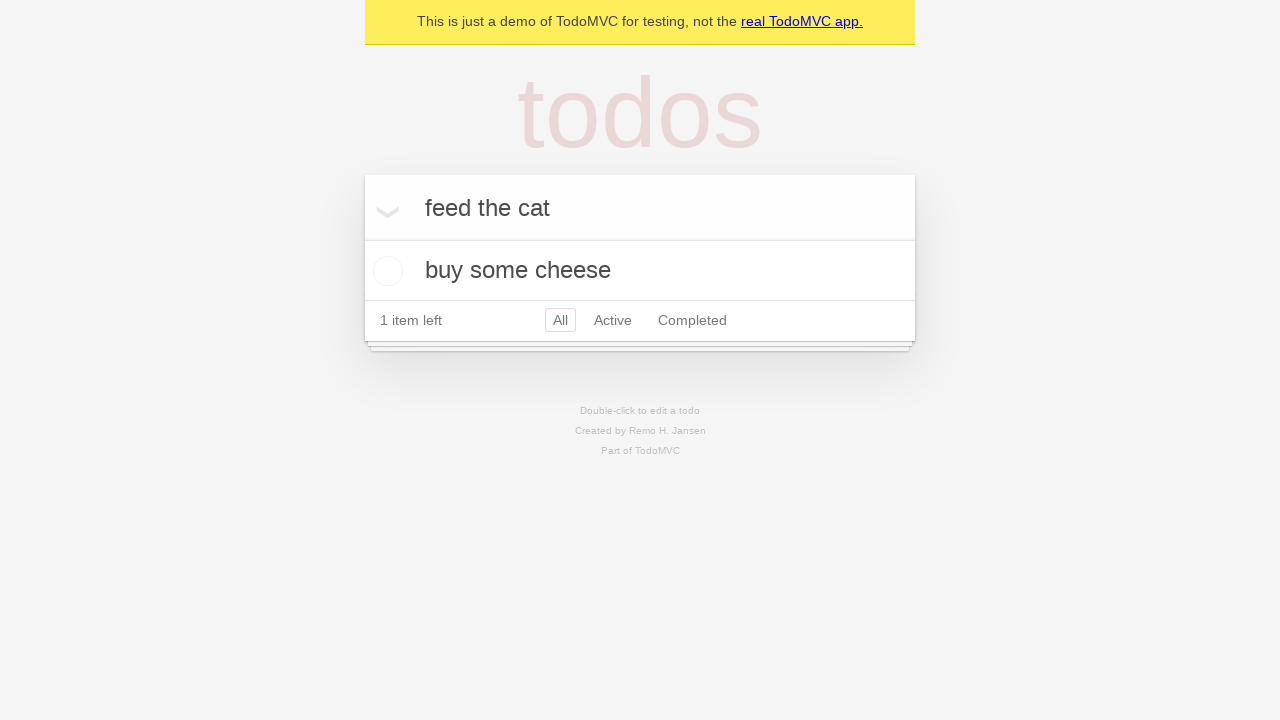

Pressed Enter to add second todo item on internal:attr=[placeholder="What needs to be done?"i]
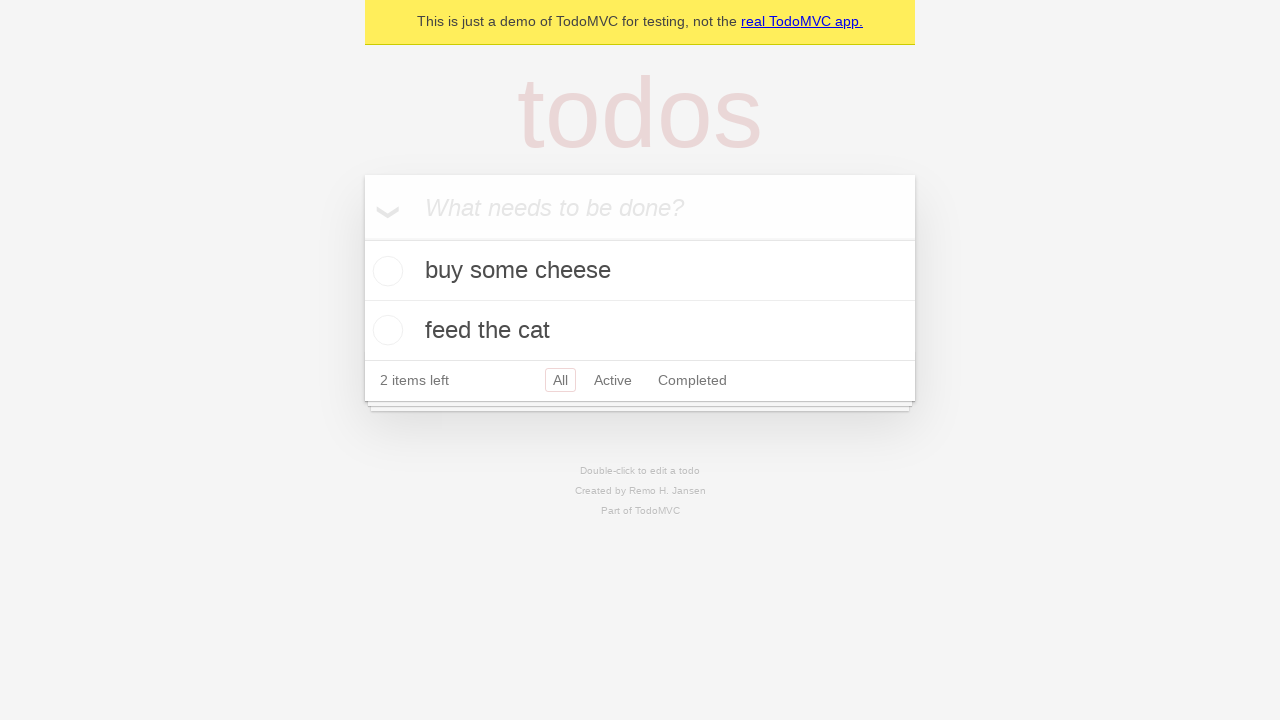

Todo items loaded and became visible
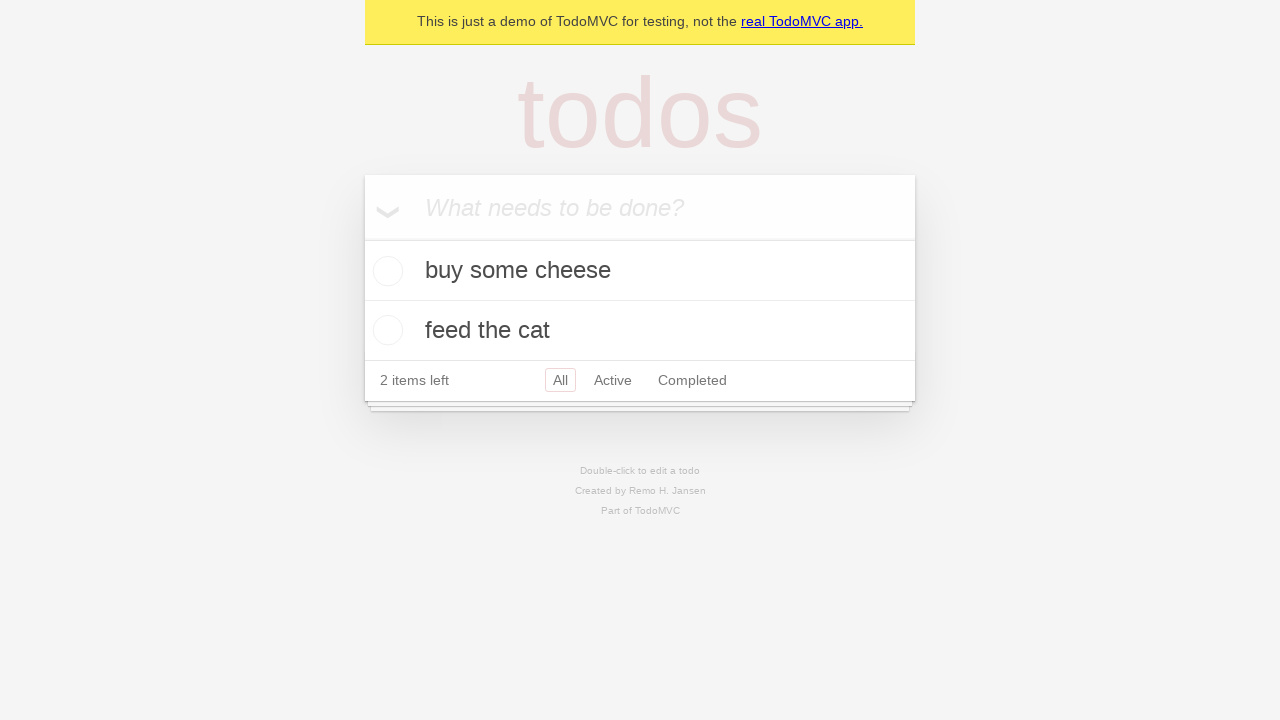

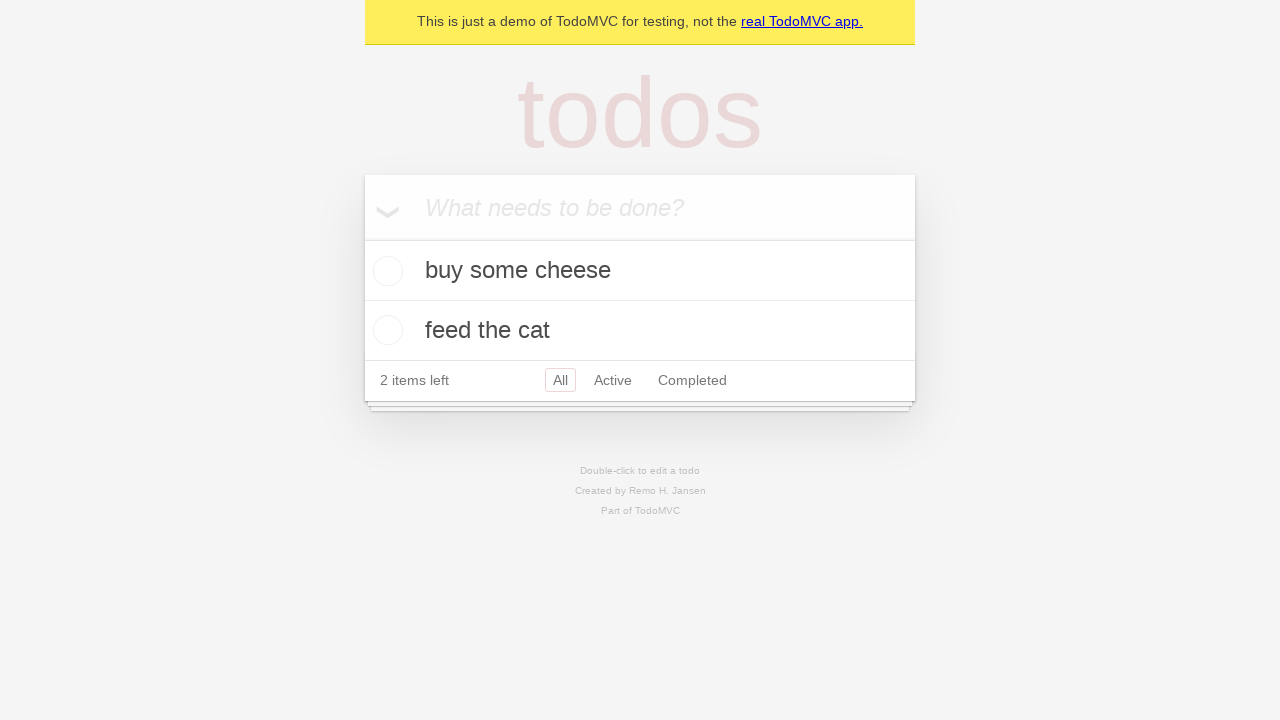